Tests JavaScript alert box functionality by clicking a tab, triggering an alert via button click, and accepting the alert dialog.

Starting URL: https://demo.automationtesting.in/Alerts.html

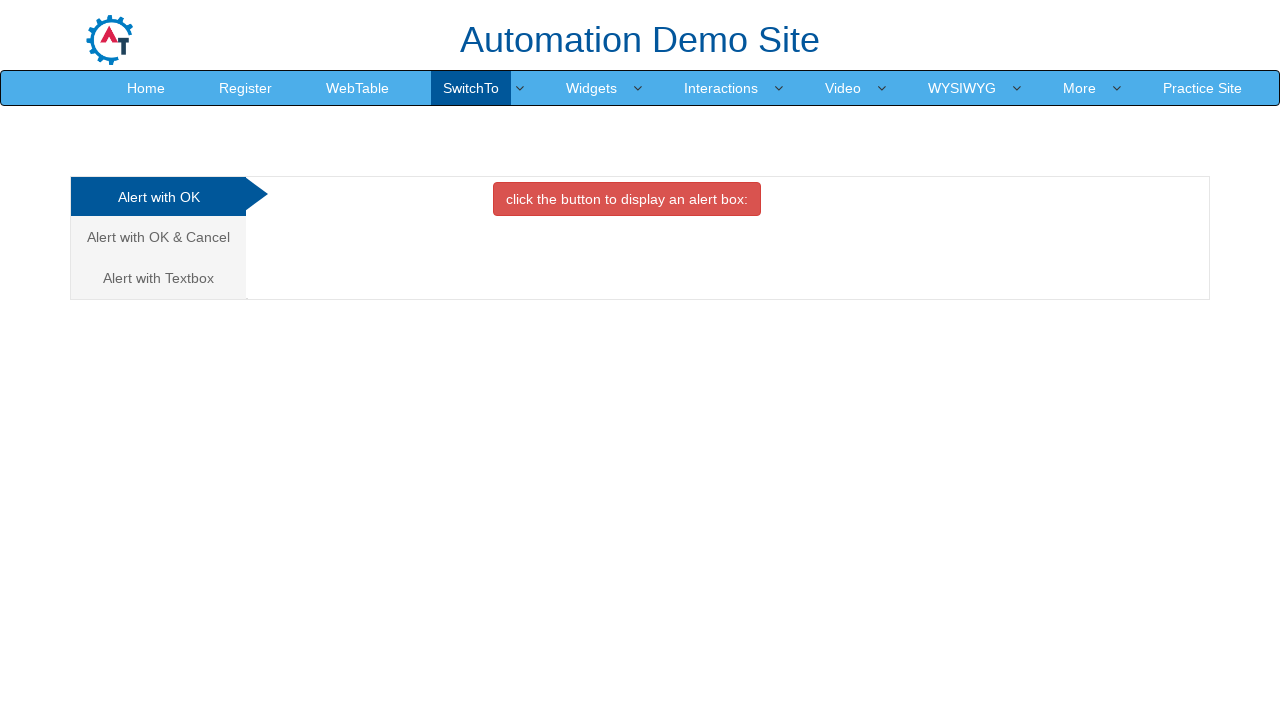

Set up dialog handler to automatically accept alerts
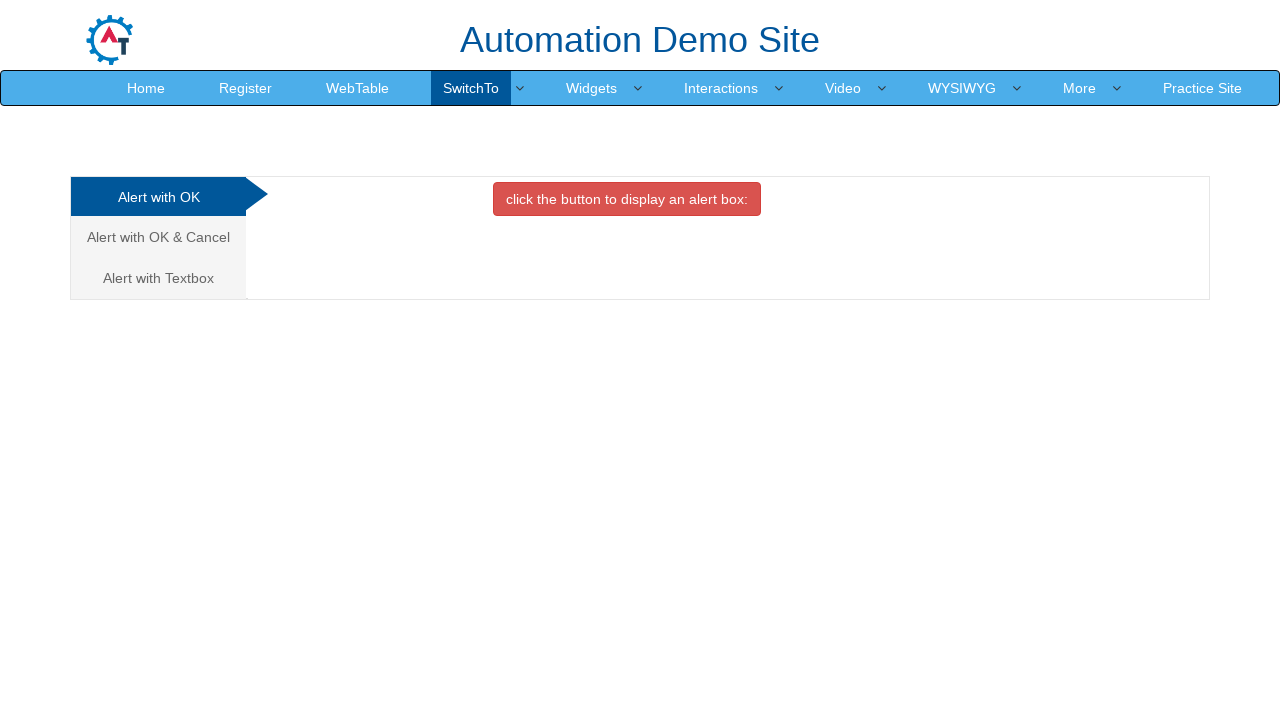

Clicked on 'Alert with OK' tab at (158, 197) on xpath=//a[normalize-space()='Alert with OK']
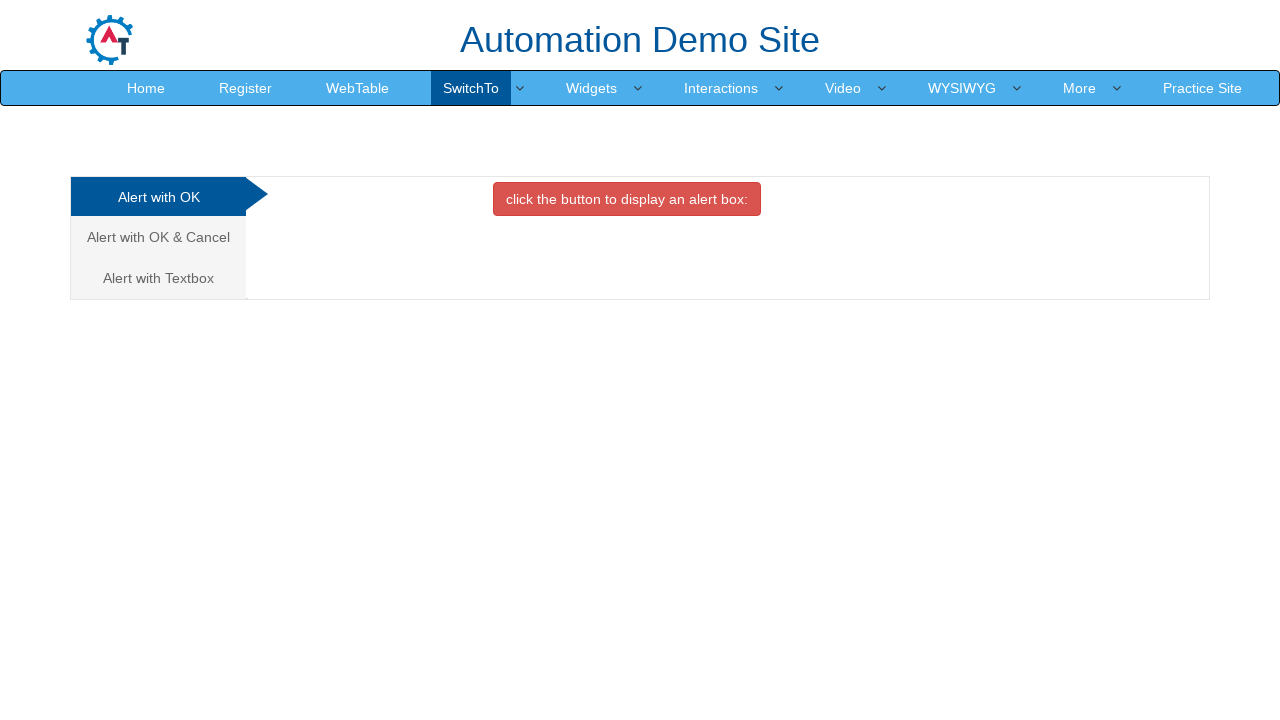

Clicked button to trigger alert dialog at (627, 199) on xpath=//button[contains(text(),'click the button to display an')]
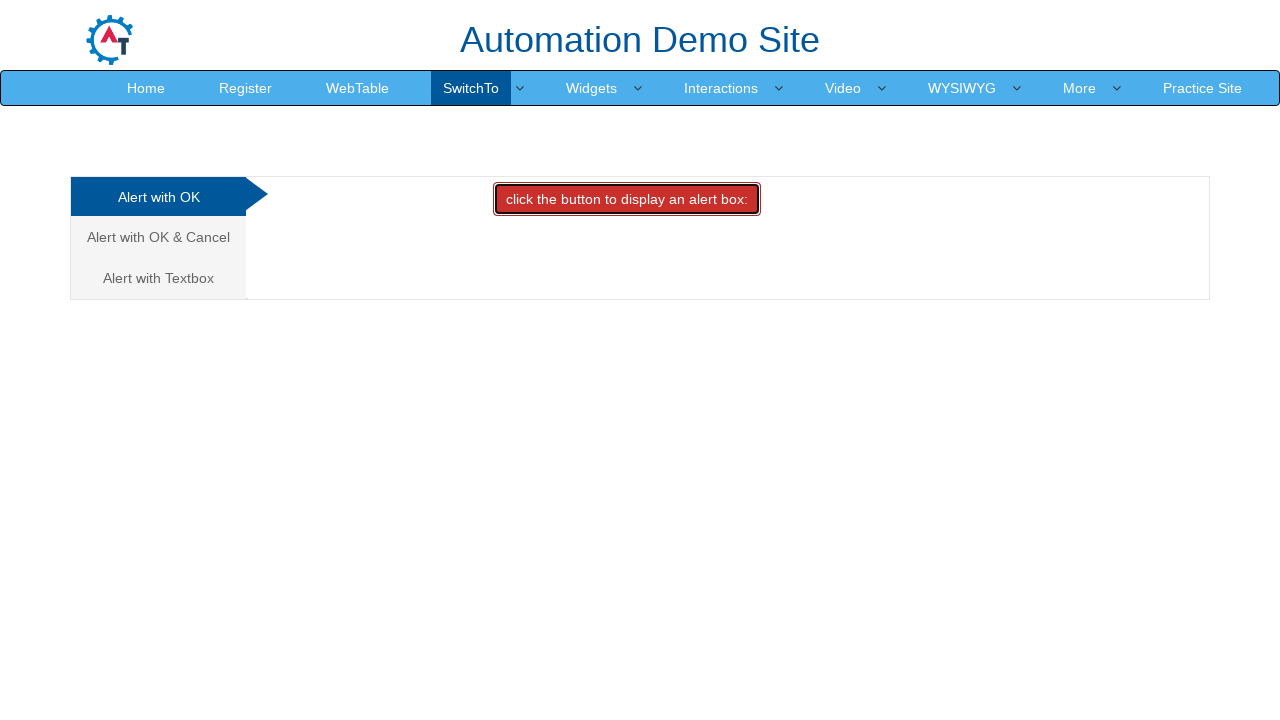

Waited for alert interaction to complete
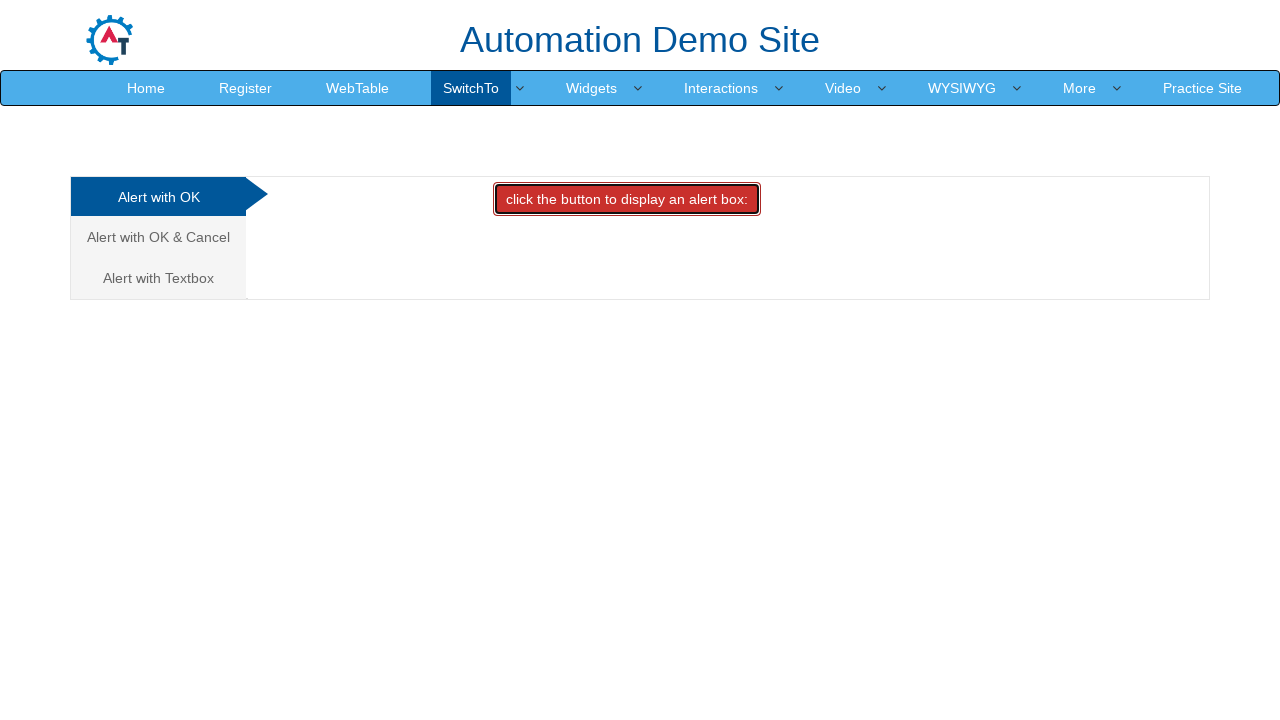

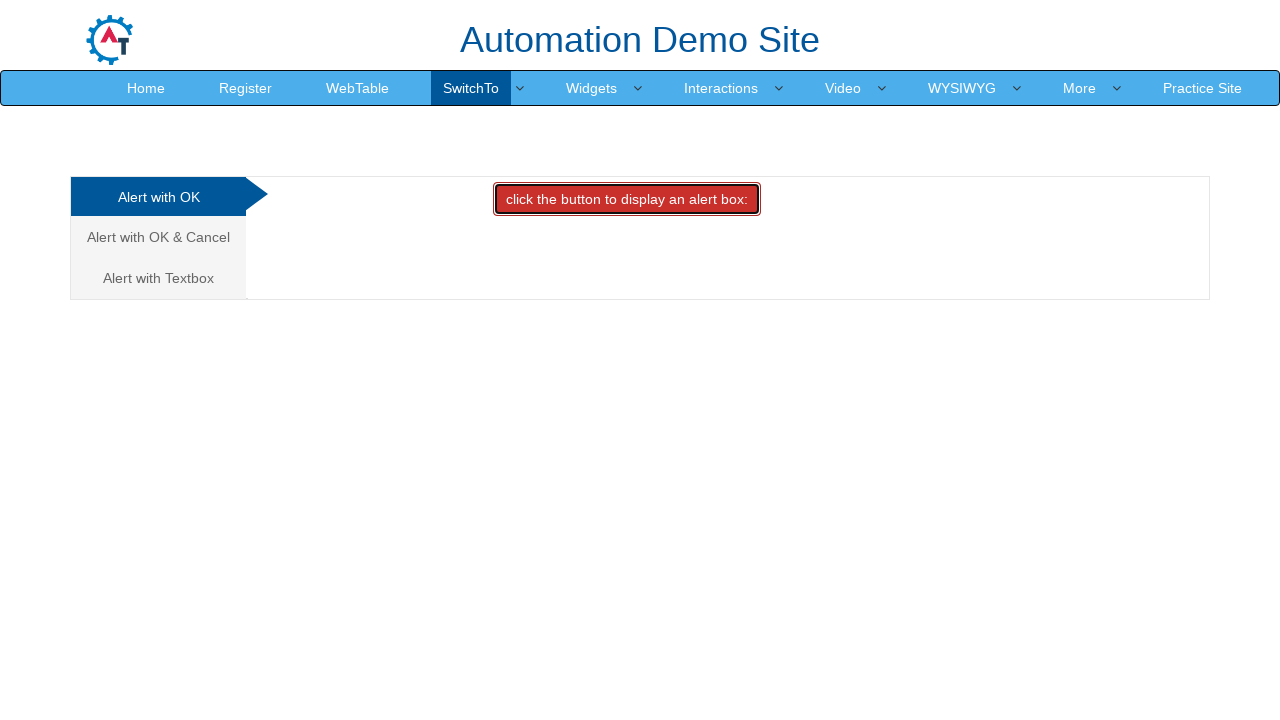